Tests browser alert handling by clicking a confirm button and dismissing the alert dialog

Starting URL: https://demoqa.com/alerts

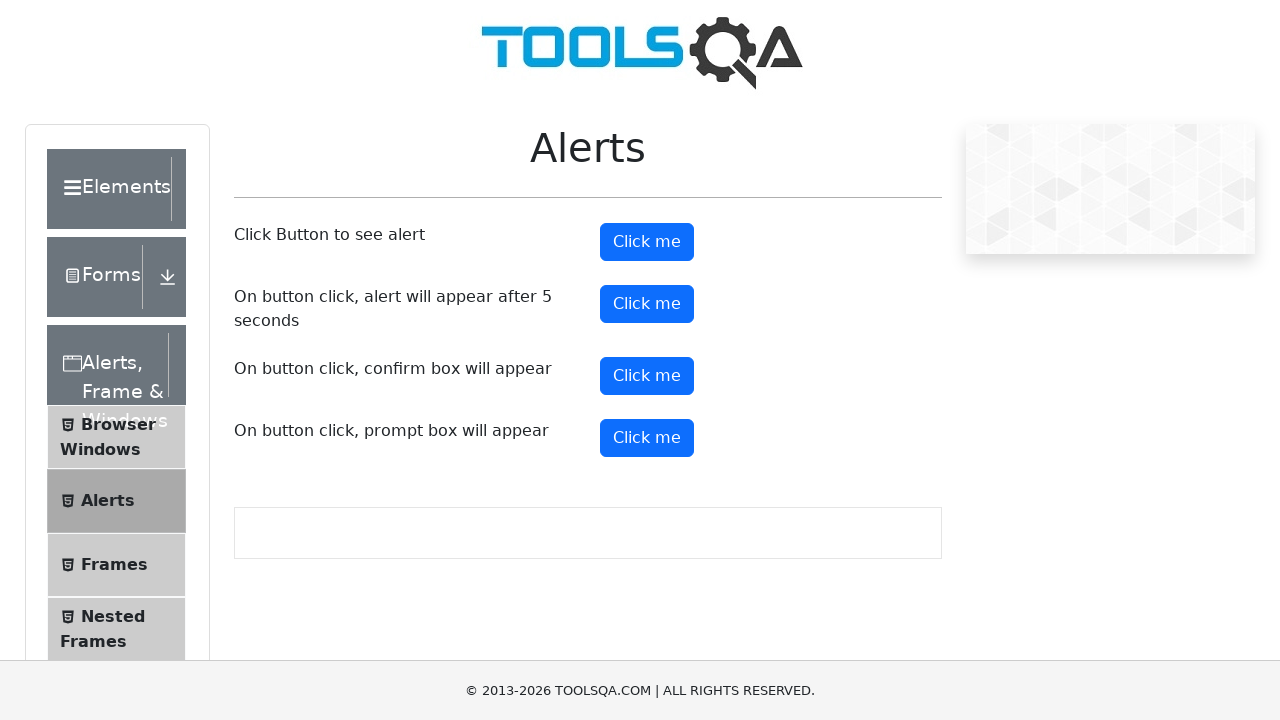

Set up dialog handler to dismiss confirm alerts
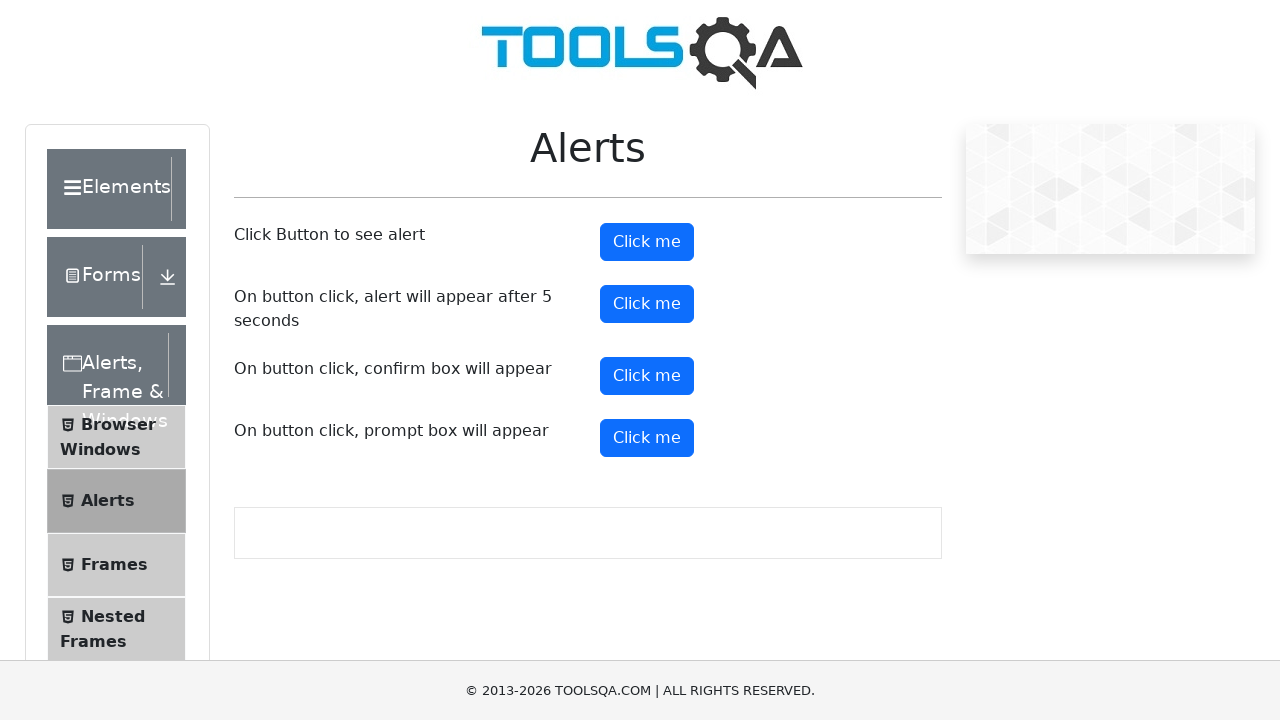

Clicked confirm button to trigger alert dialog at (647, 376) on #confirmButton
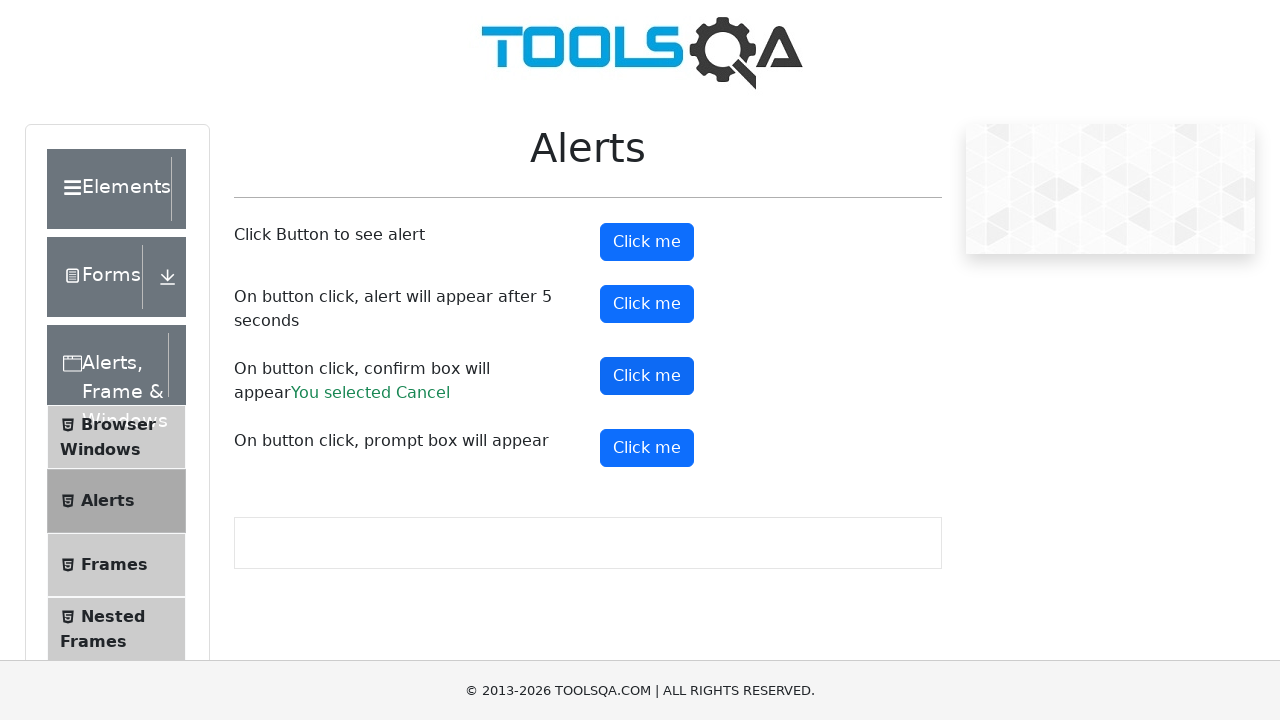

Waited for confirm result message to appear
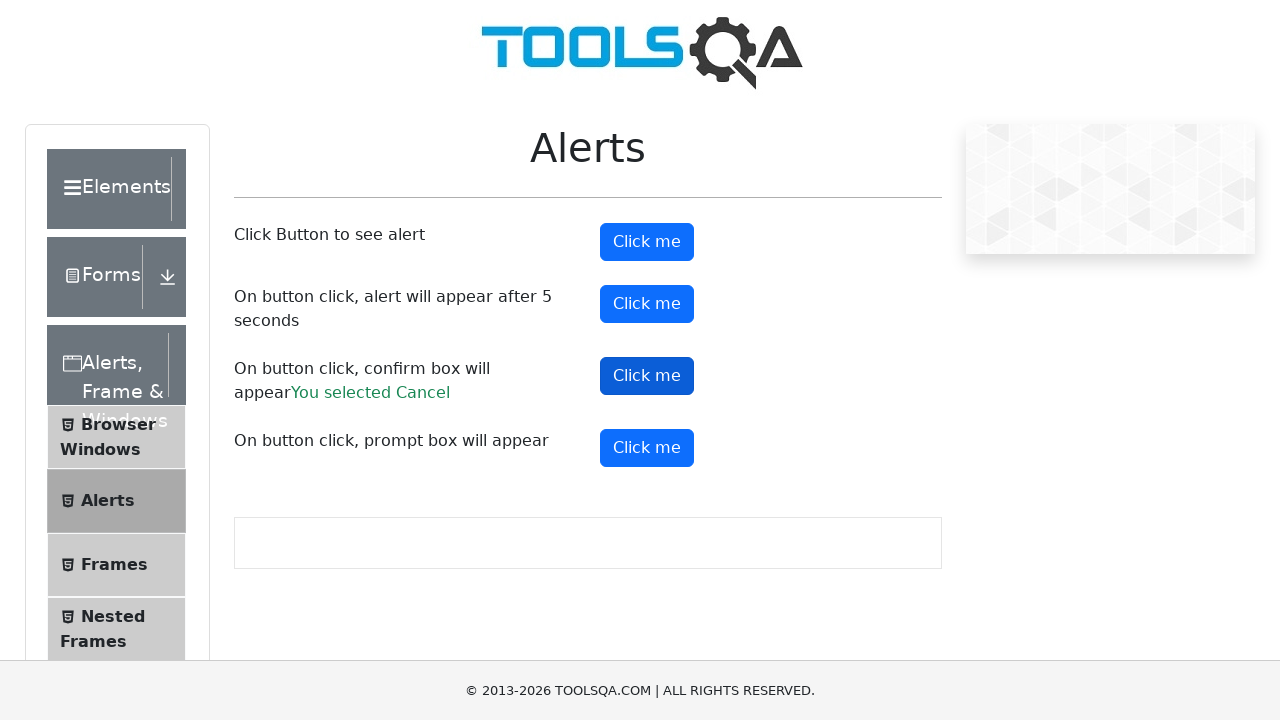

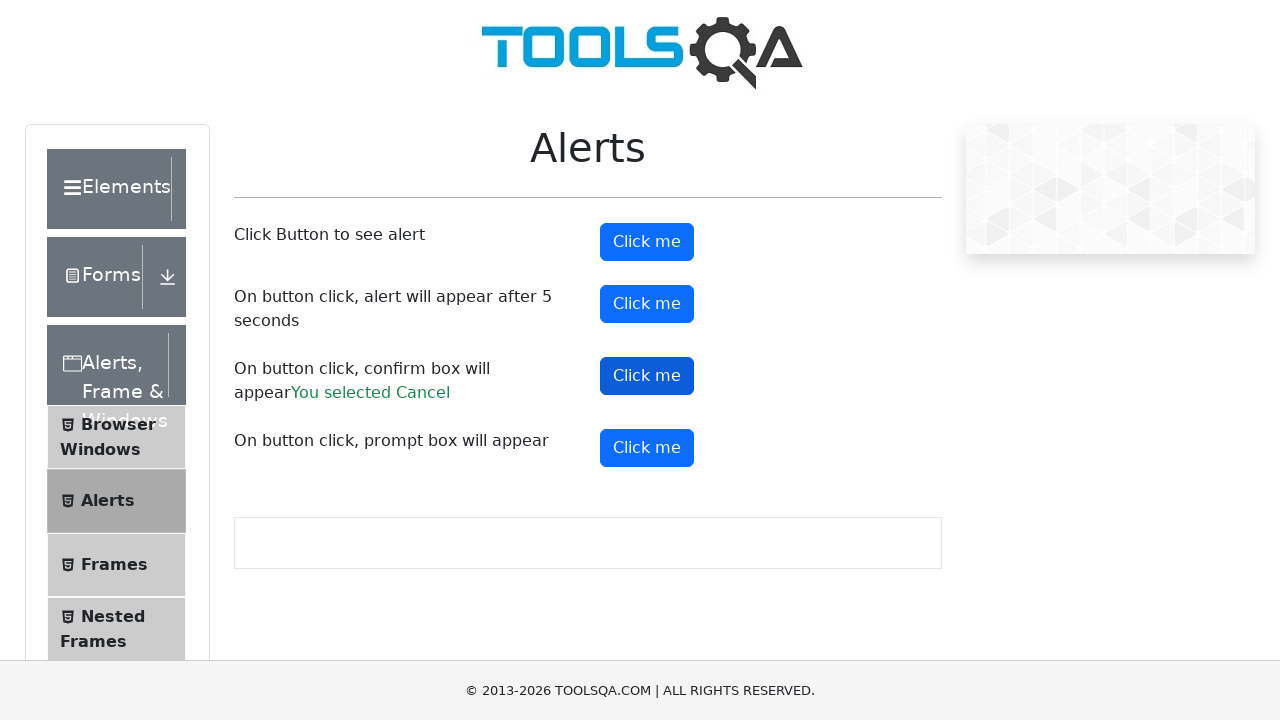